Tests Playwright documentation site by clicking the "Get Started" link and verifying navigation to the Installation page

Starting URL: https://playwright.dev

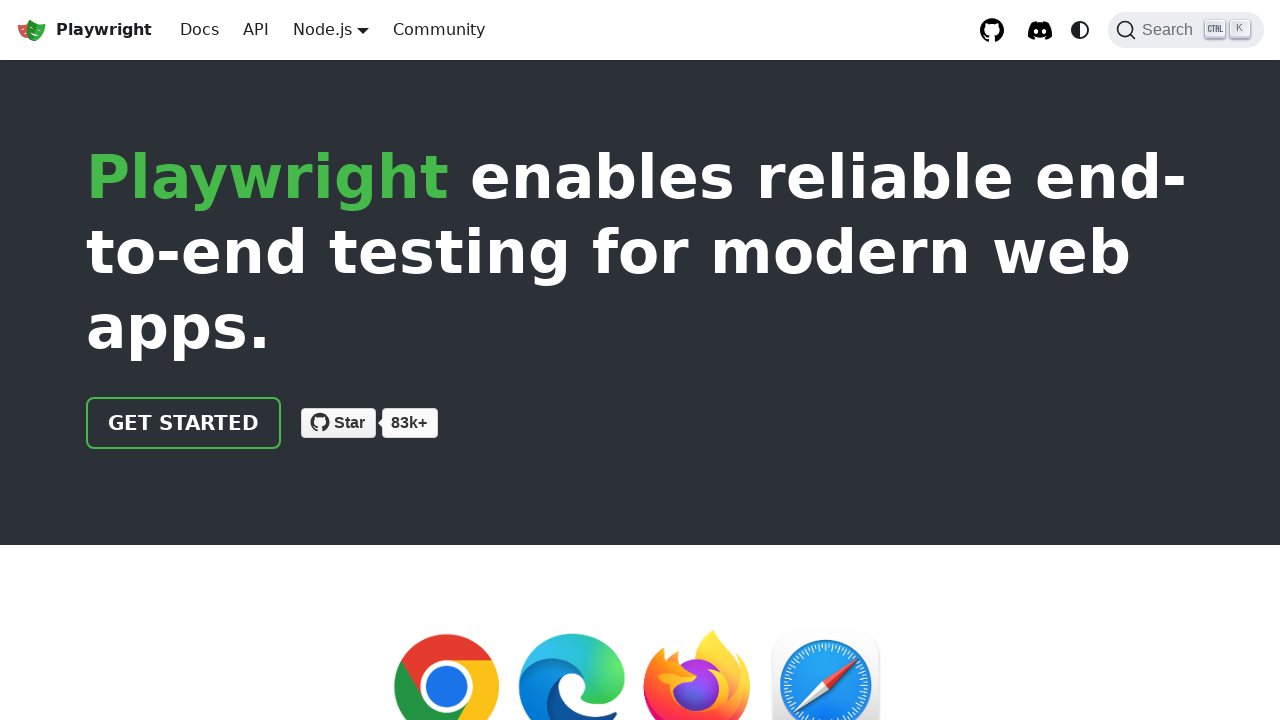

Located the 'Get Started' link on Playwright documentation site
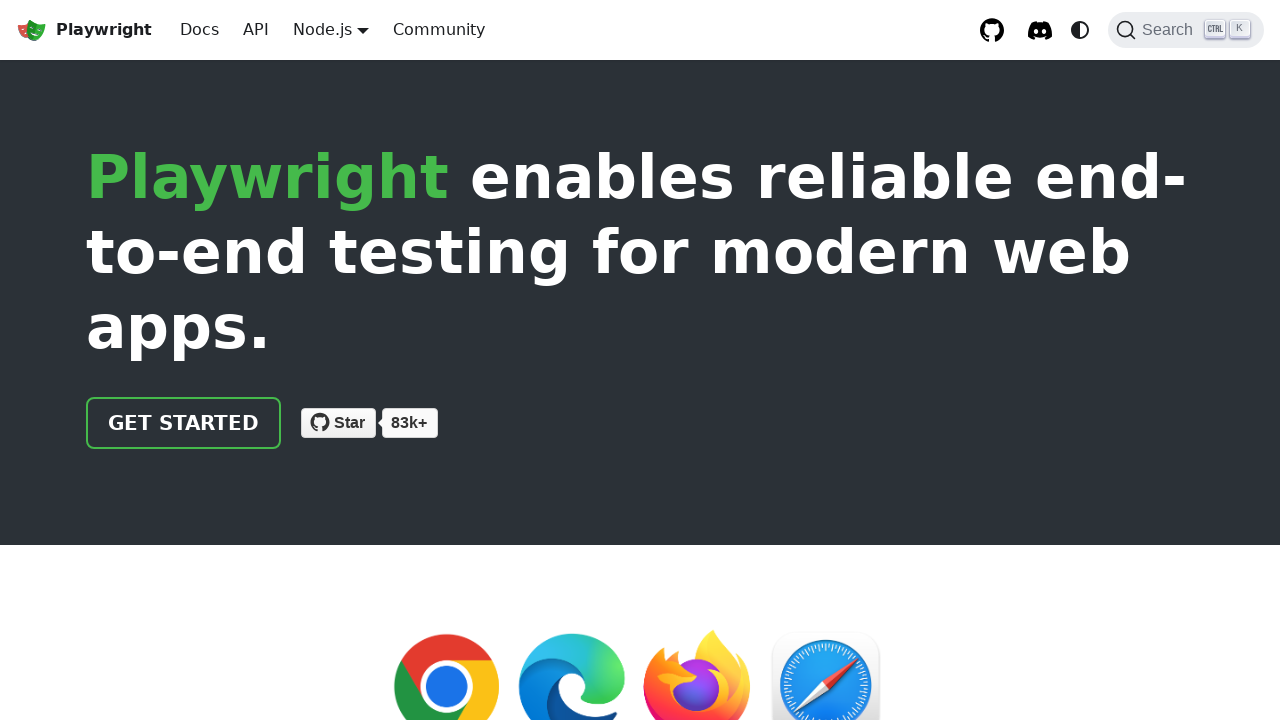

Clicked the 'Get Started' link at (184, 423) on internal:role=link[name="Get Started"i]
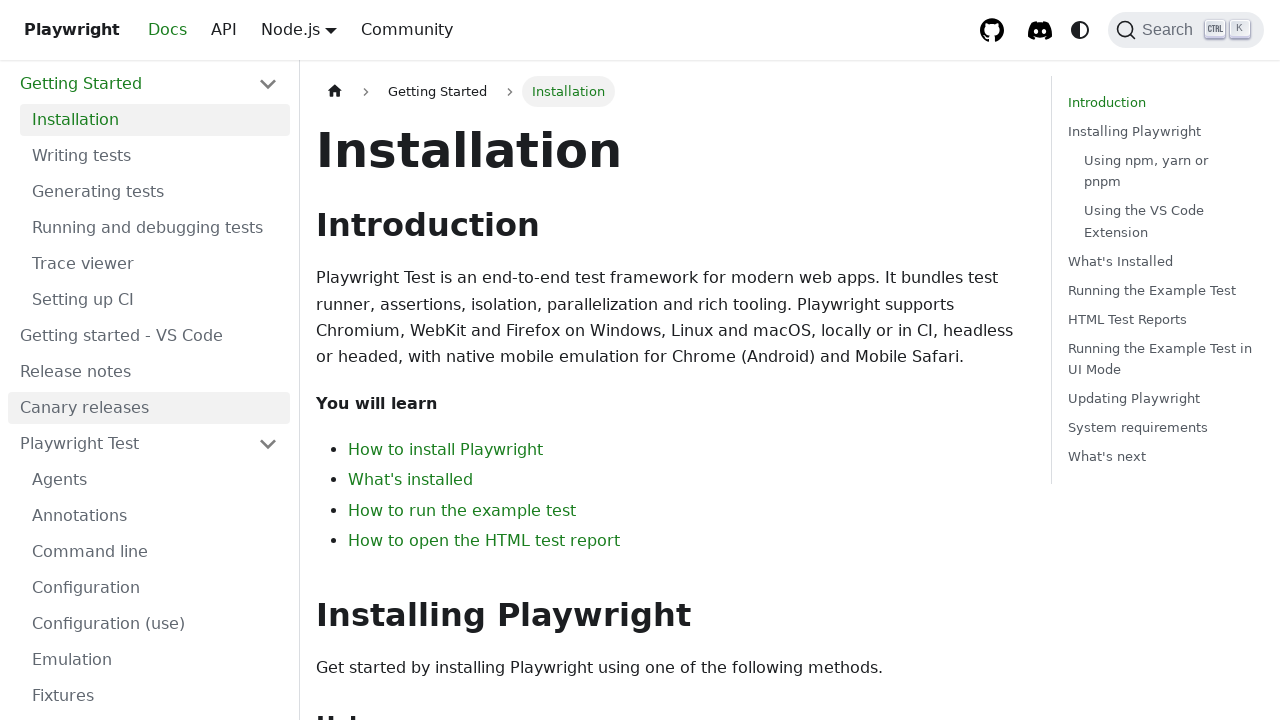

Installation page heading is now visible, navigation successful
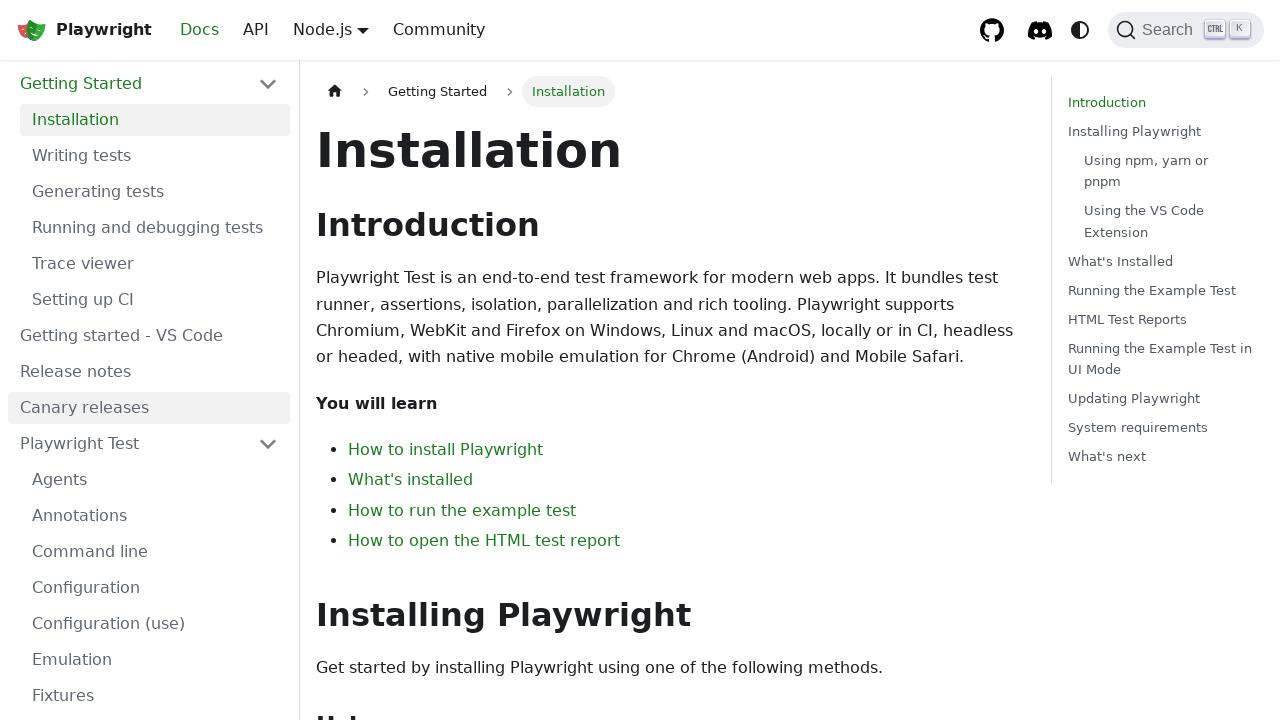

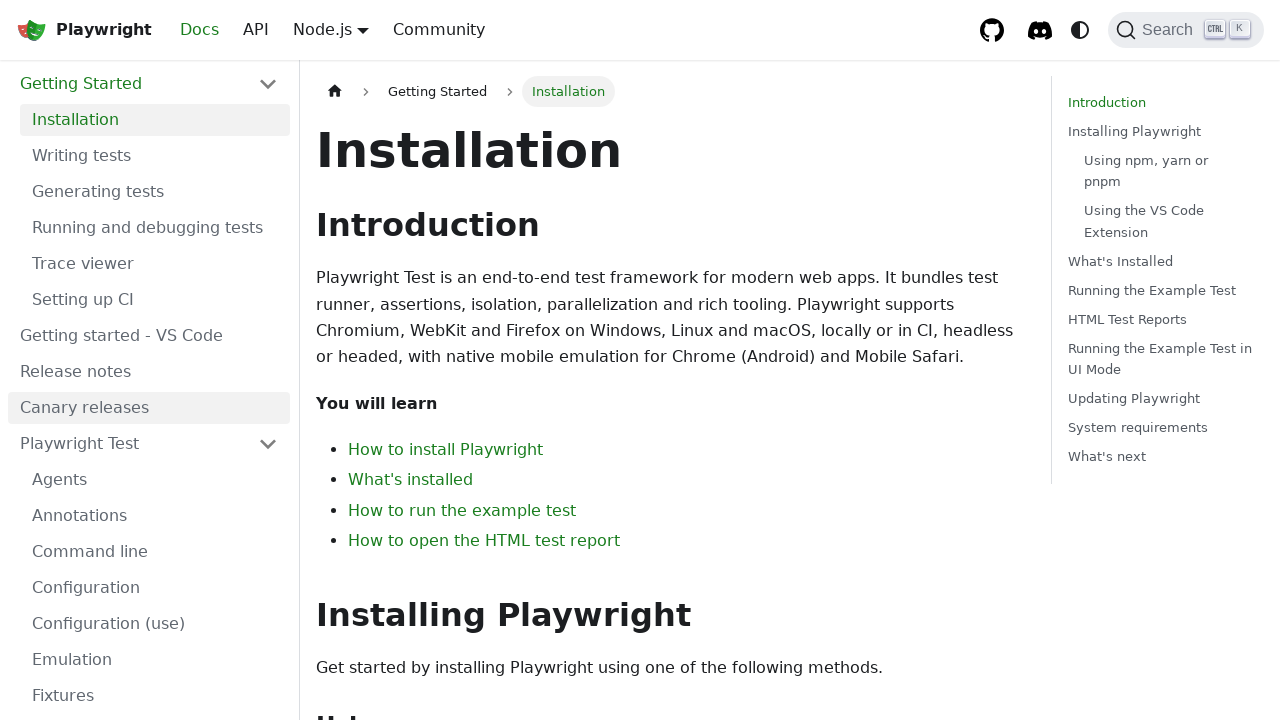